Tests a math quiz form by reading a value from the page, calculating a mathematical result (log of |12*sin(x)|), filling in the answer, checking a checkbox, clicking a radio button, and submitting the form.

Starting URL: https://suninjuly.github.io/math.html

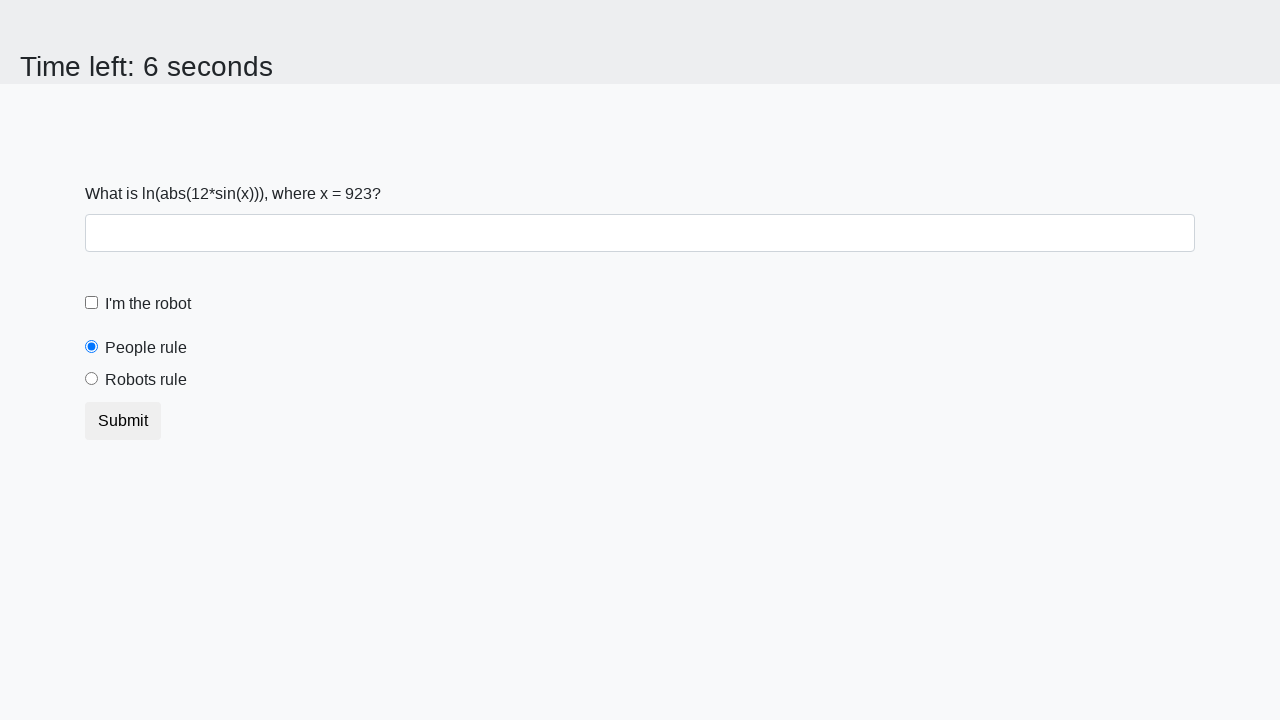

Located and read the x value from the page
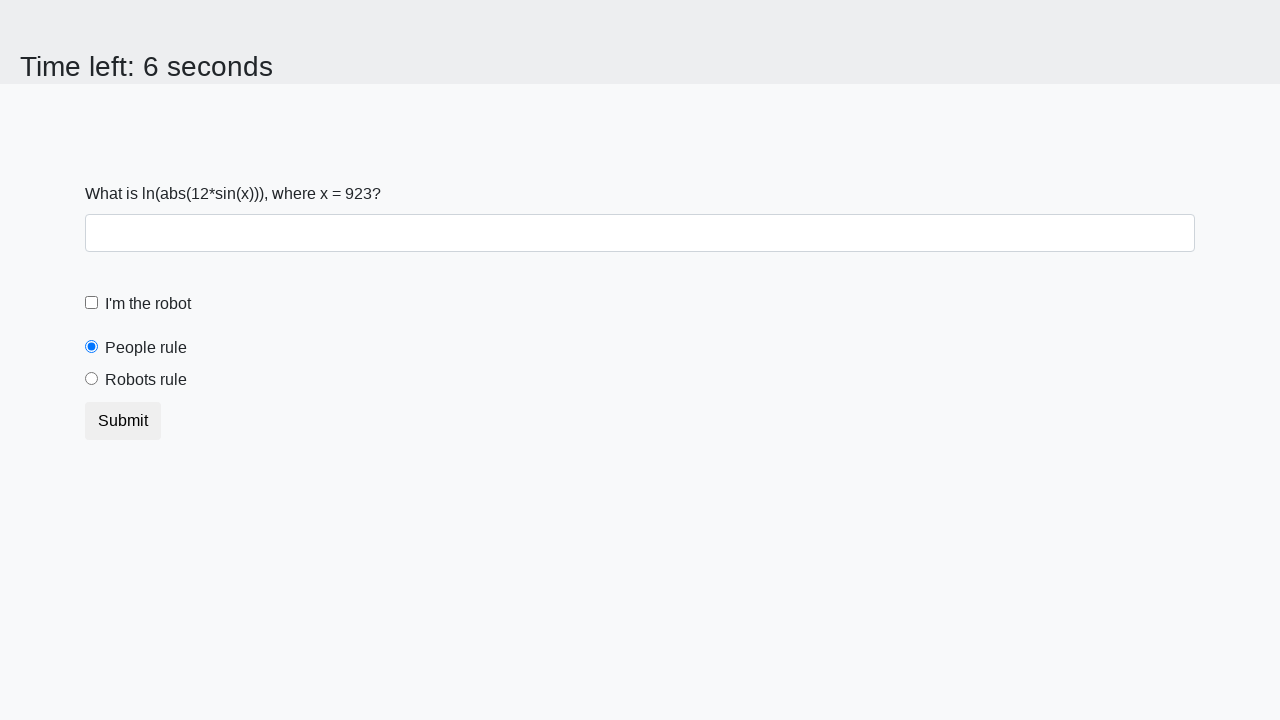

Calculated answer using formula log(|12*sin(x)|) = 1.9534051515446198
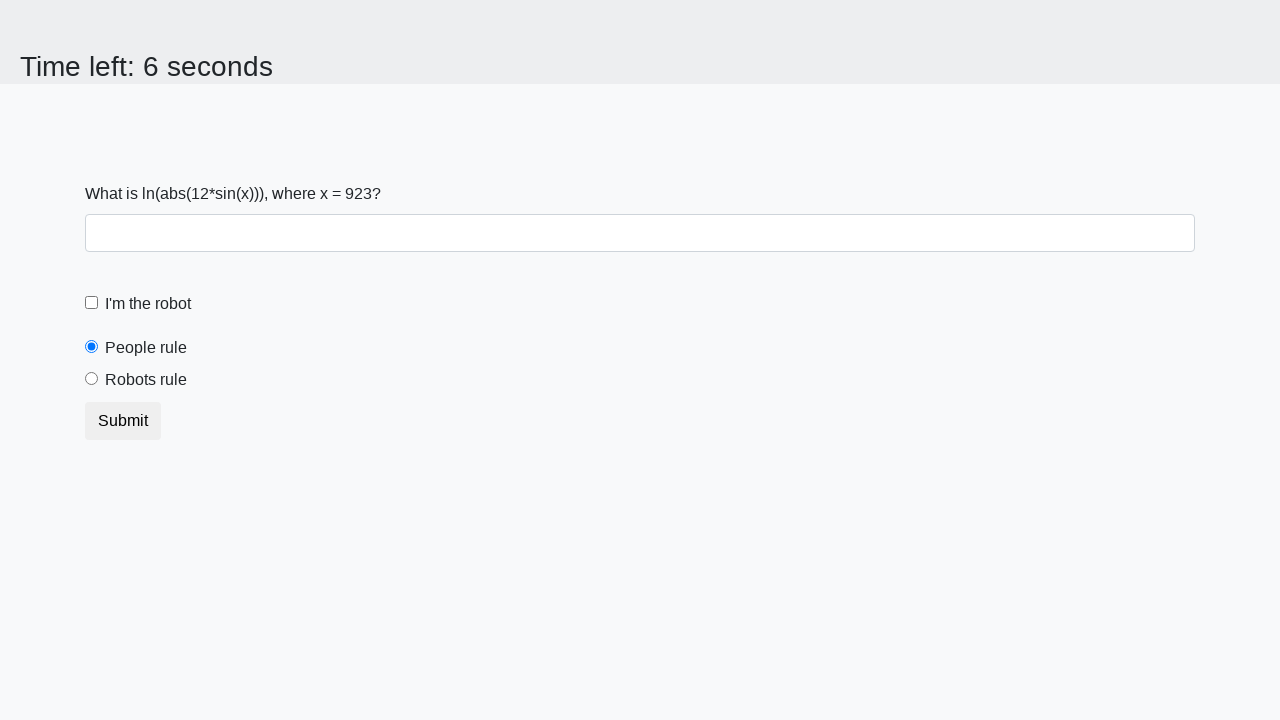

Filled in the calculated answer in the answer field on #answer
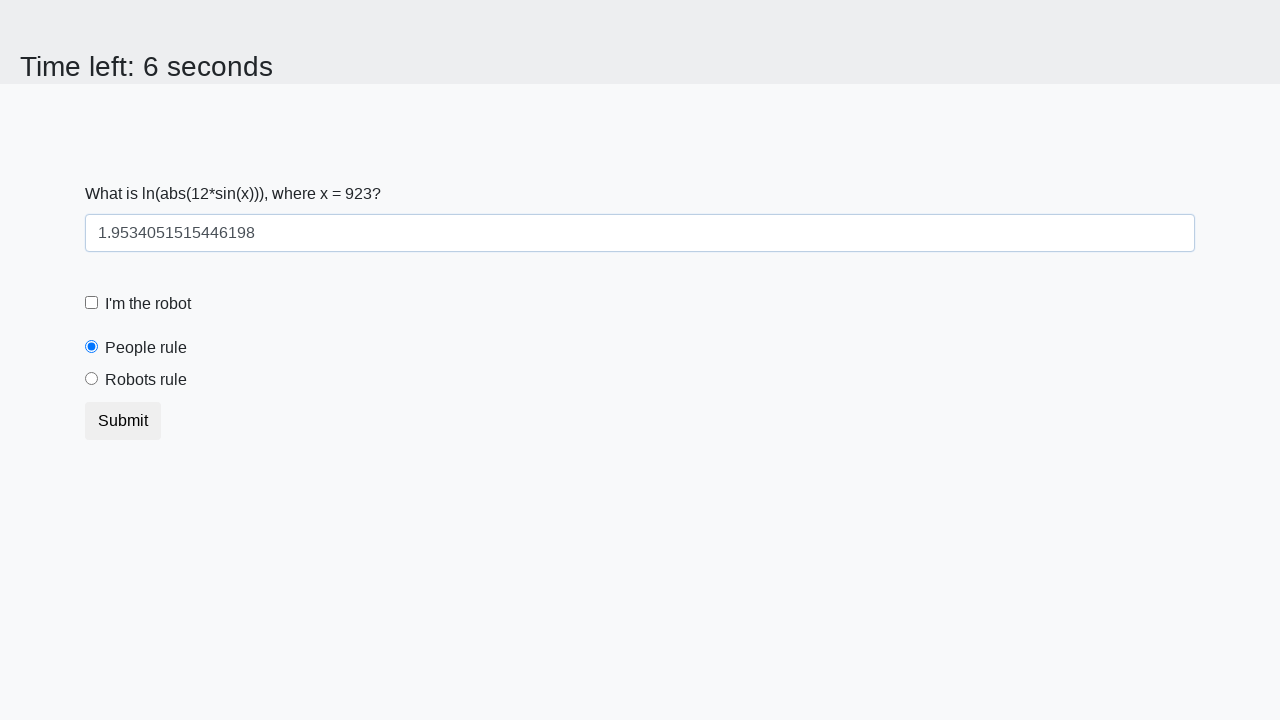

Checked the robot checkbox at (92, 303) on #robotCheckbox
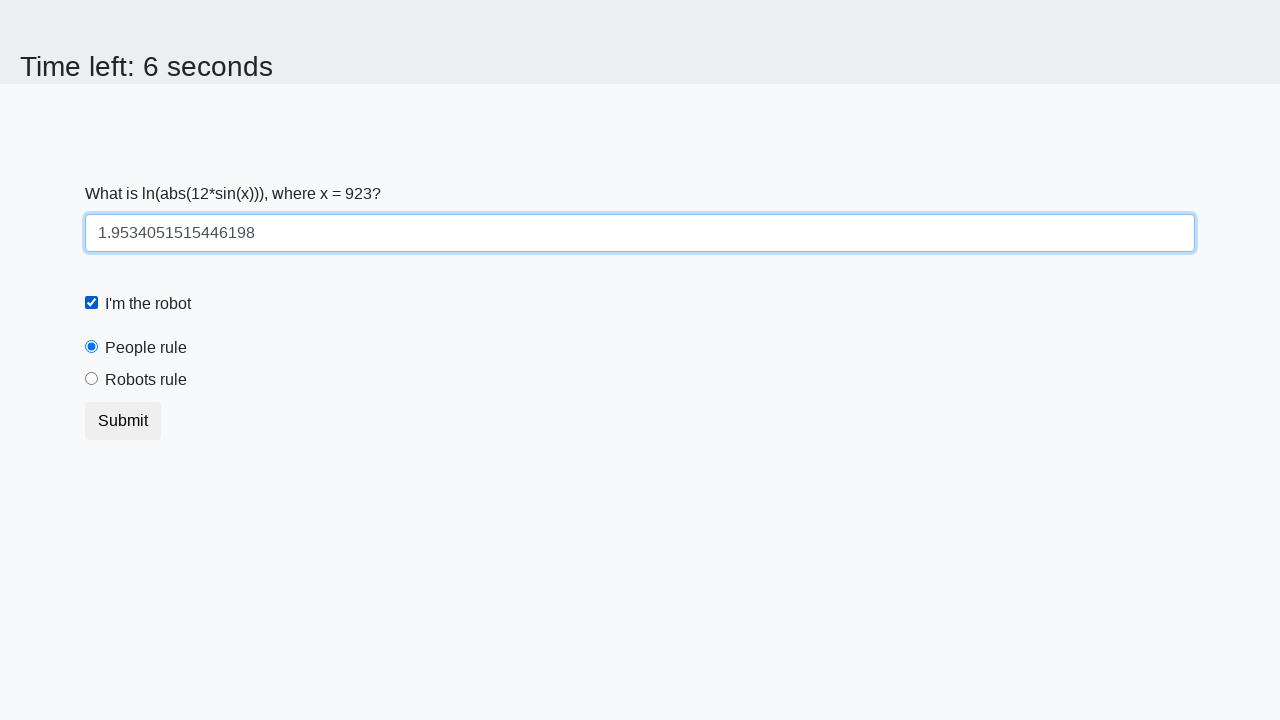

Clicked the 'robots rule' radio button at (92, 379) on #robotsRule
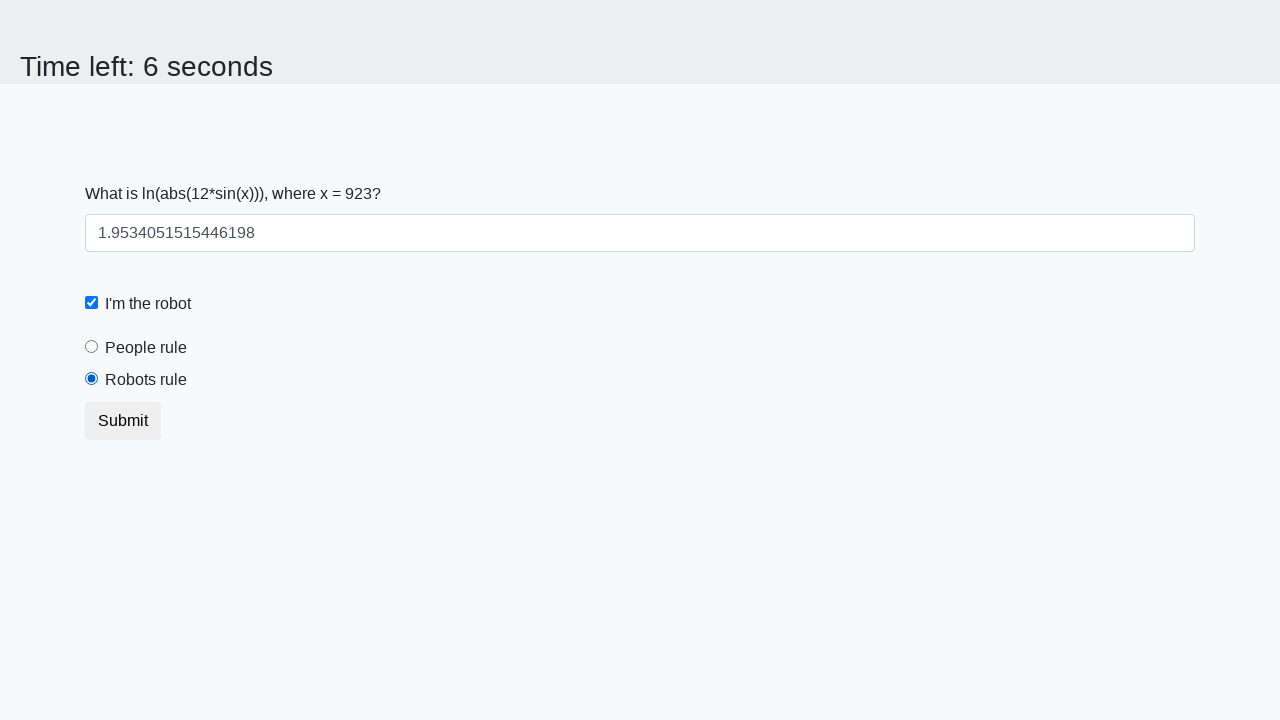

Clicked the submit button to submit the form at (123, 421) on button.btn
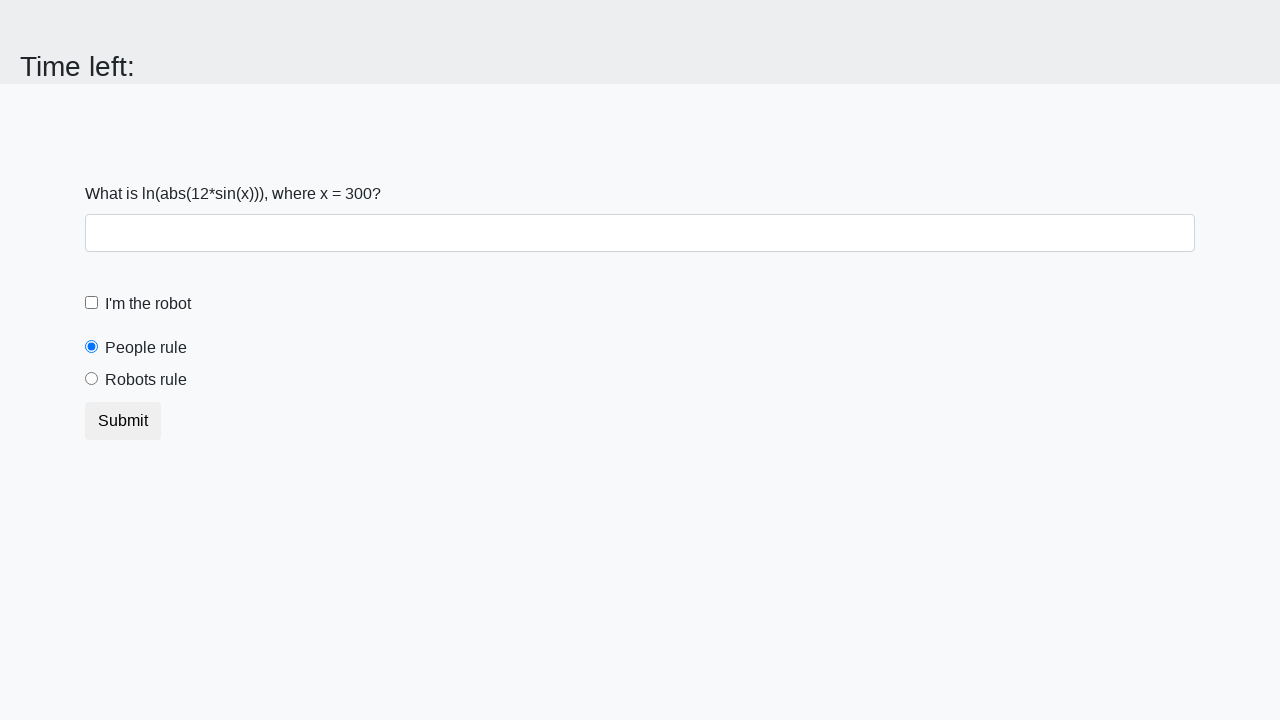

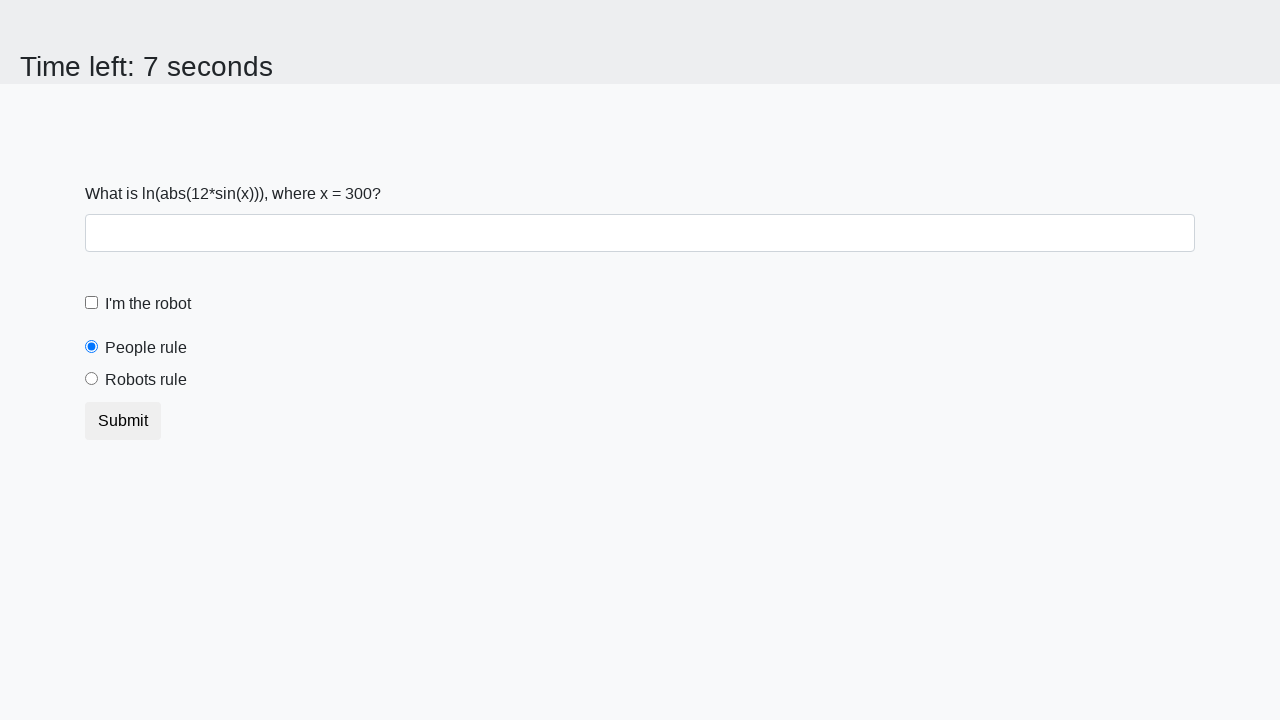